Tests iframe interaction by switching to an iframe, clicking a toggle element inside it, and switching back to the parent frame

Starting URL: https://www.automationtesting.co.uk/iframes.html

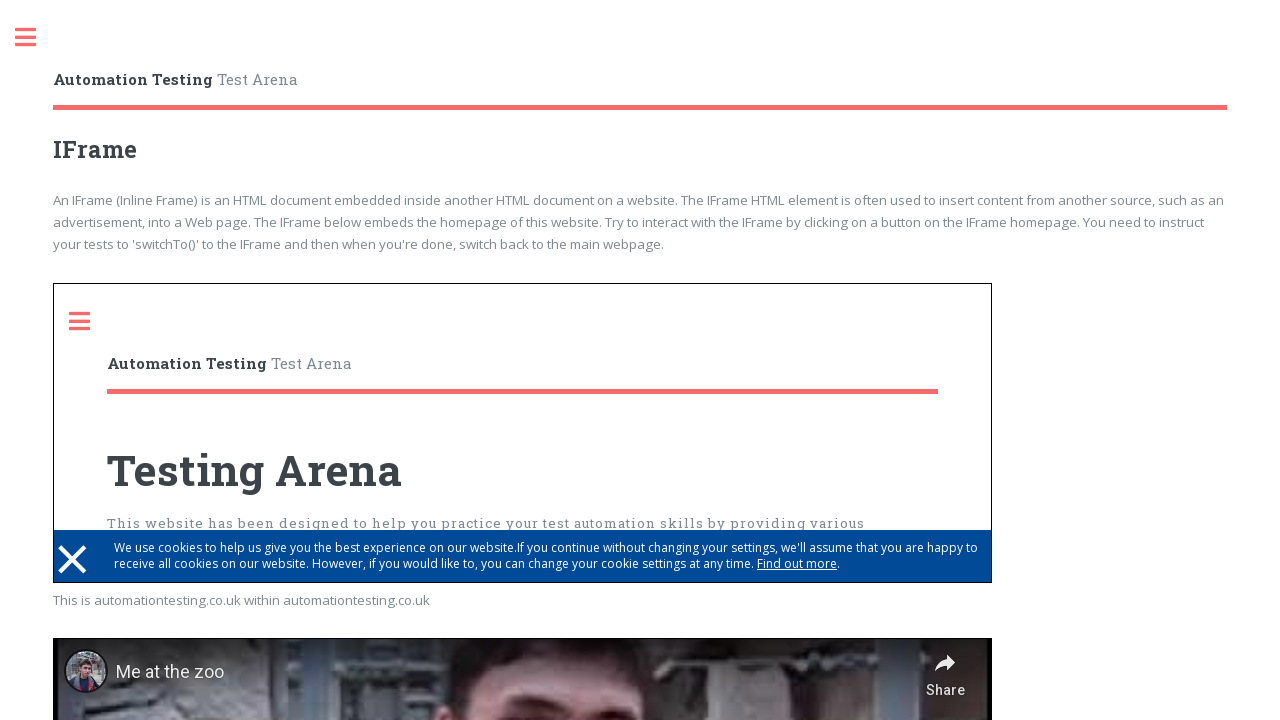

Located the first iframe on the page
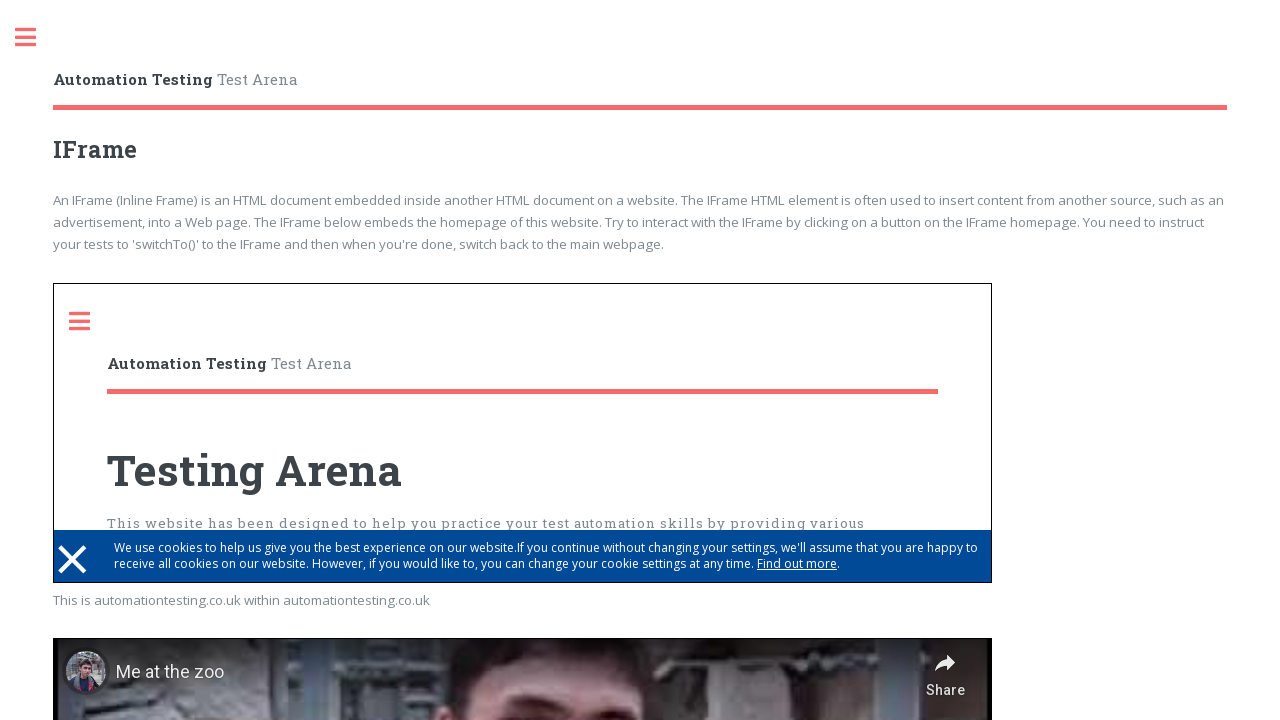

Clicked the toggle element inside the iframe at (90, 321) on iframe >> nth=0 >> internal:control=enter-frame >> .toggle
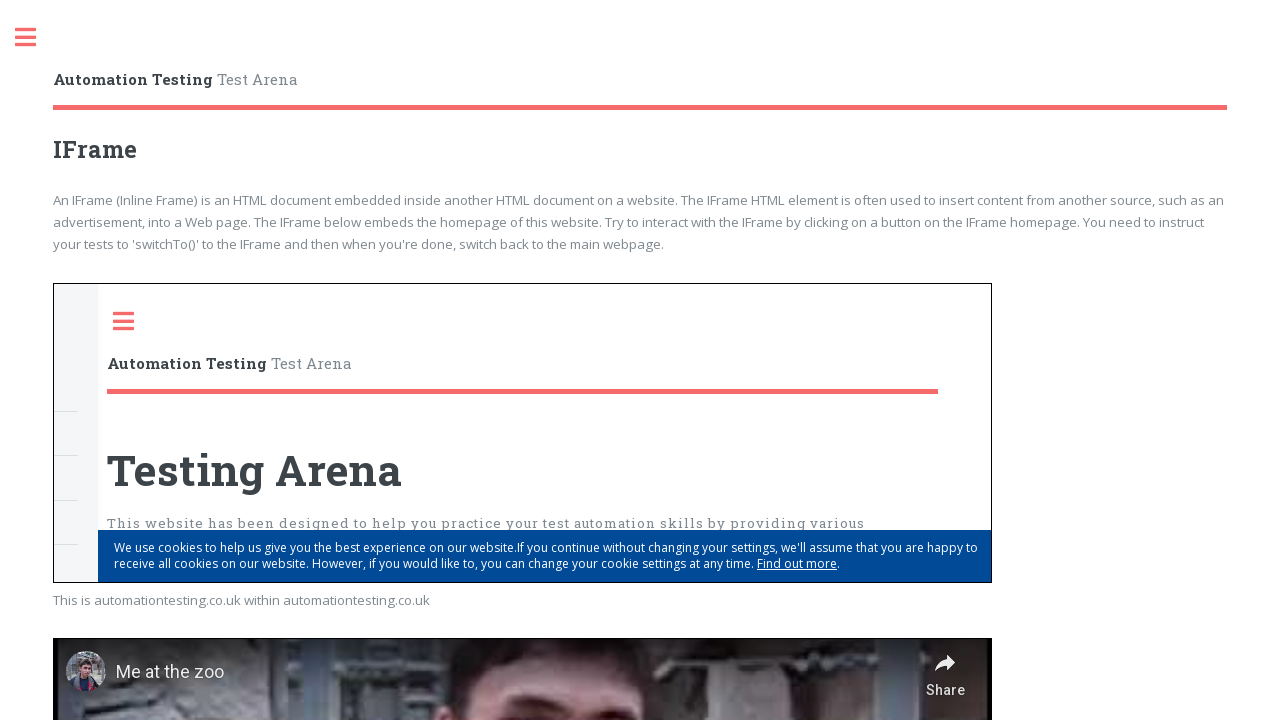

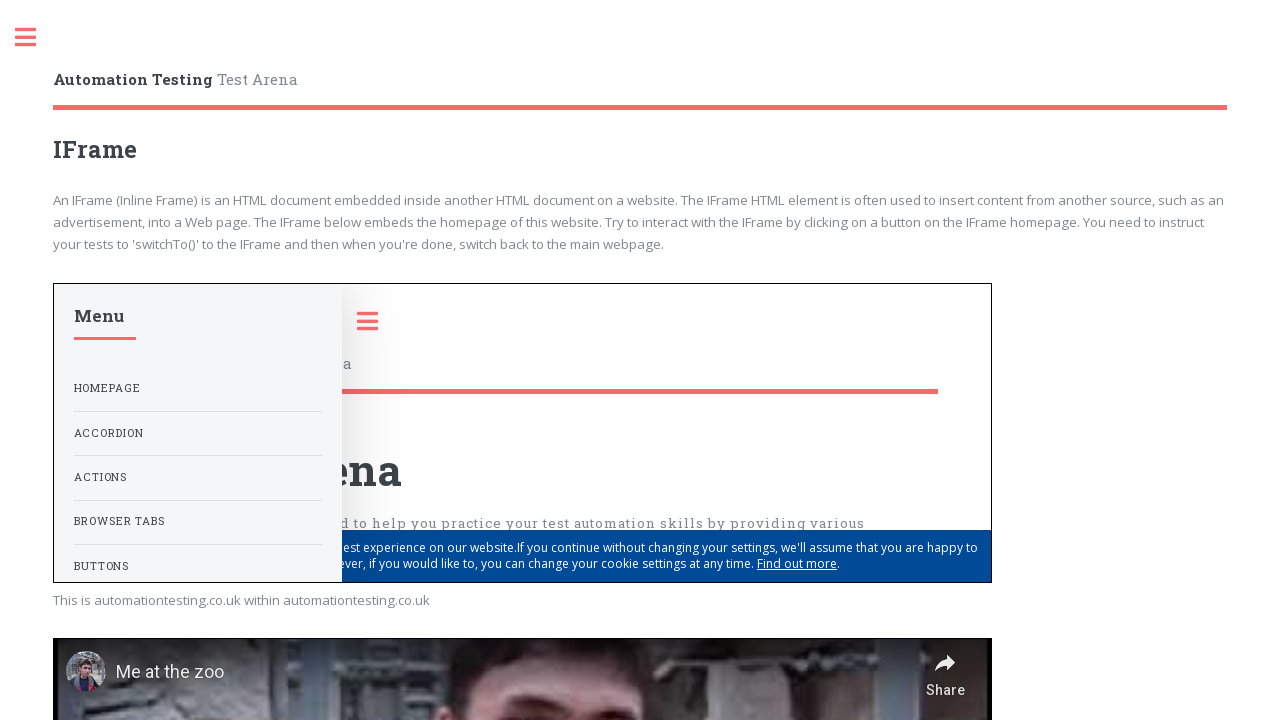